Tests drag and drop functionality by dragging an element from source to target location on a test automation practice page

Starting URL: https://testautomationpractice.blogspot.com/

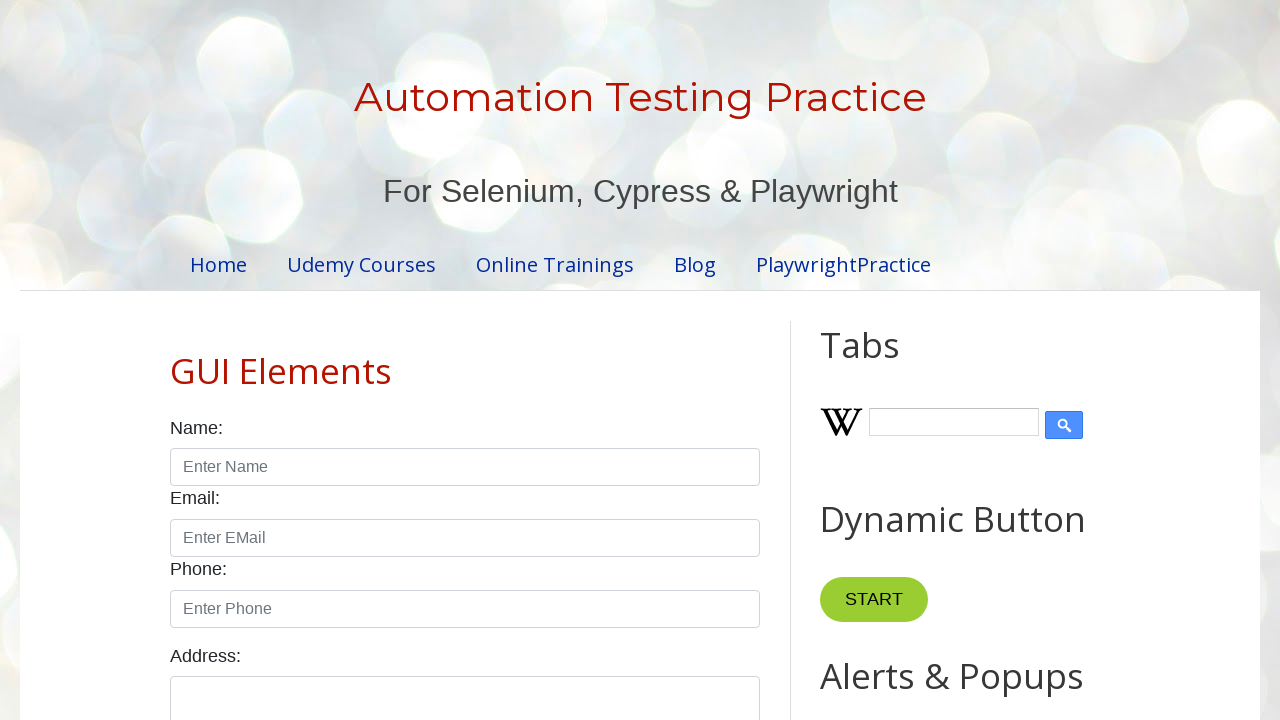

Scrolled down 500px to make drag and drop elements visible
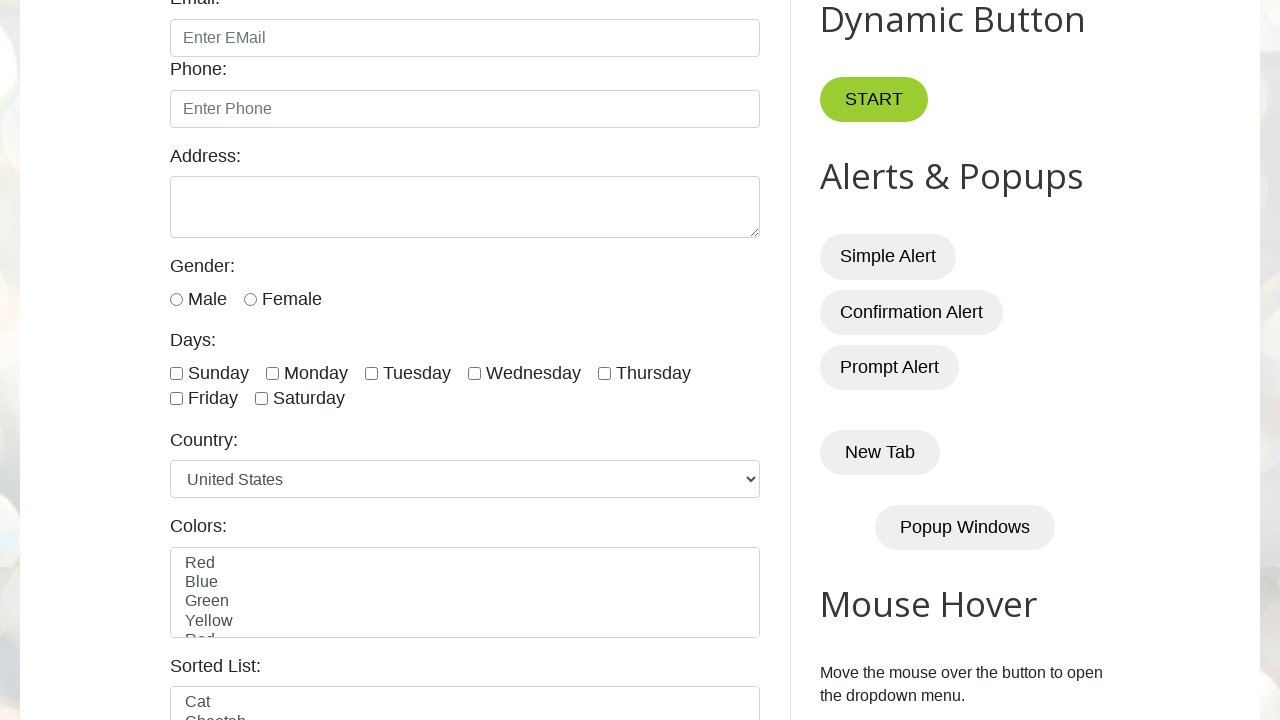

Located draggable source element
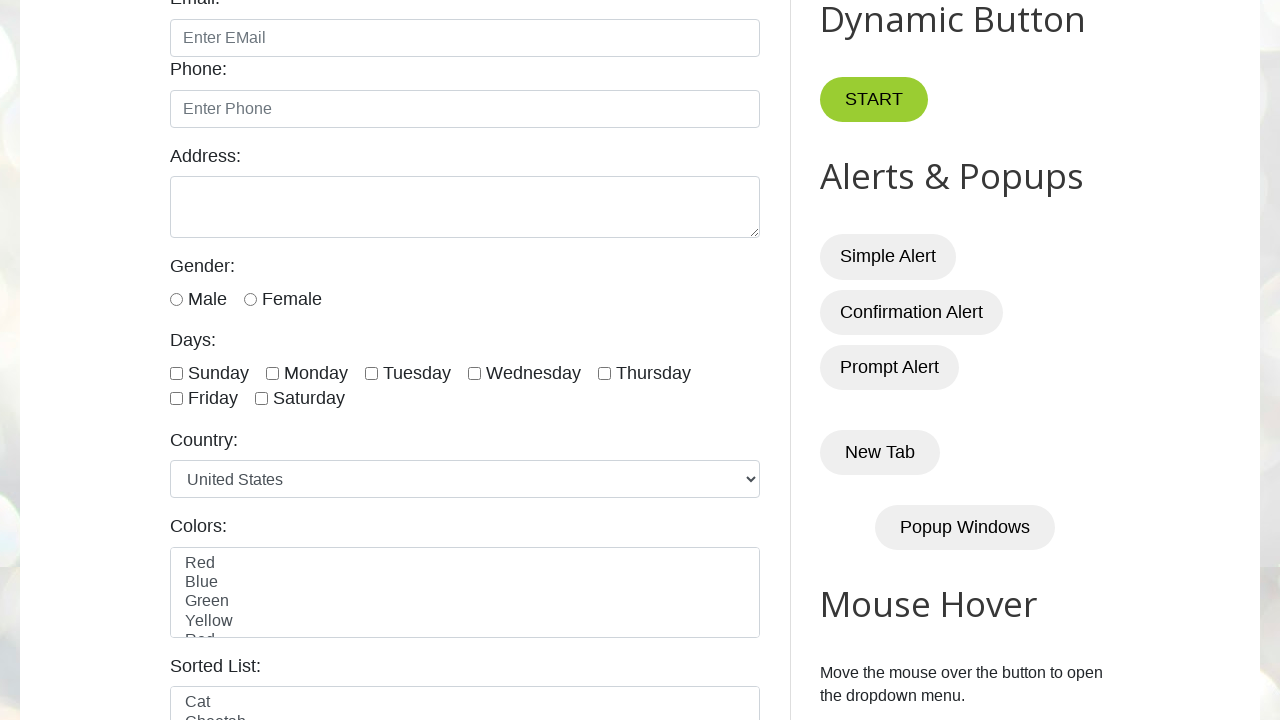

Located droppable target element
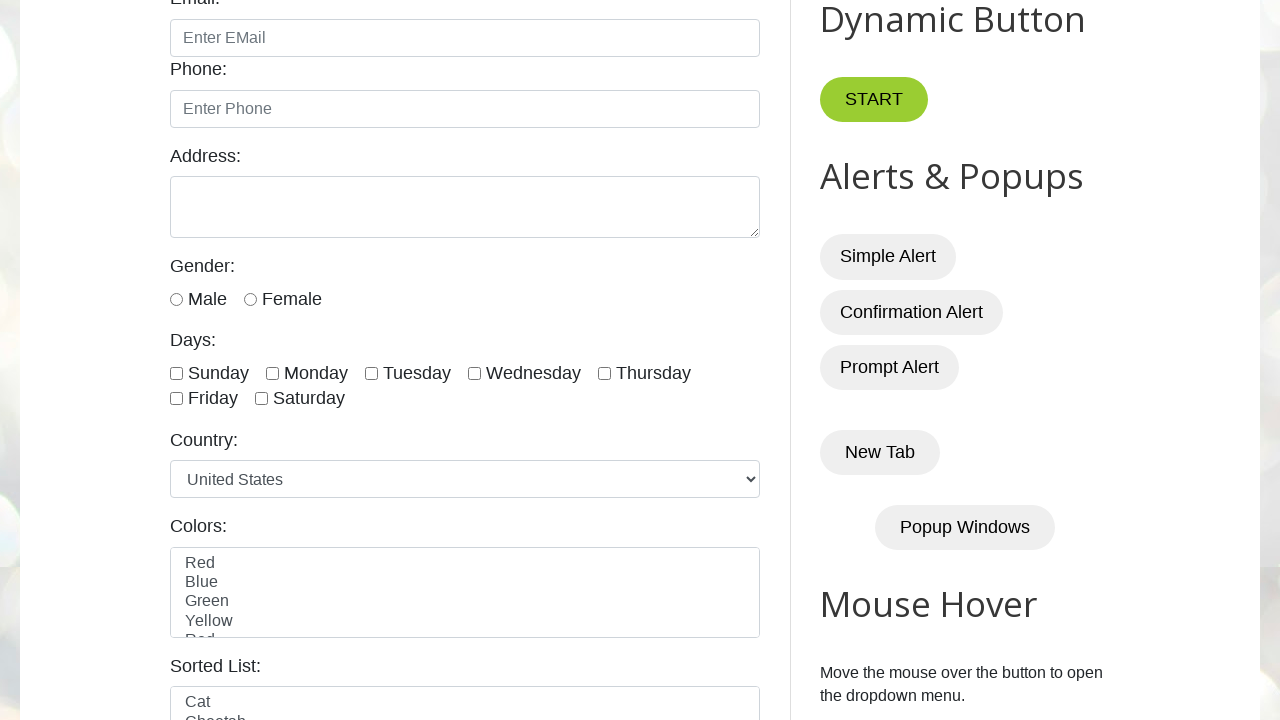

Dragged source element to target element - drag and drop completed at (1015, 386)
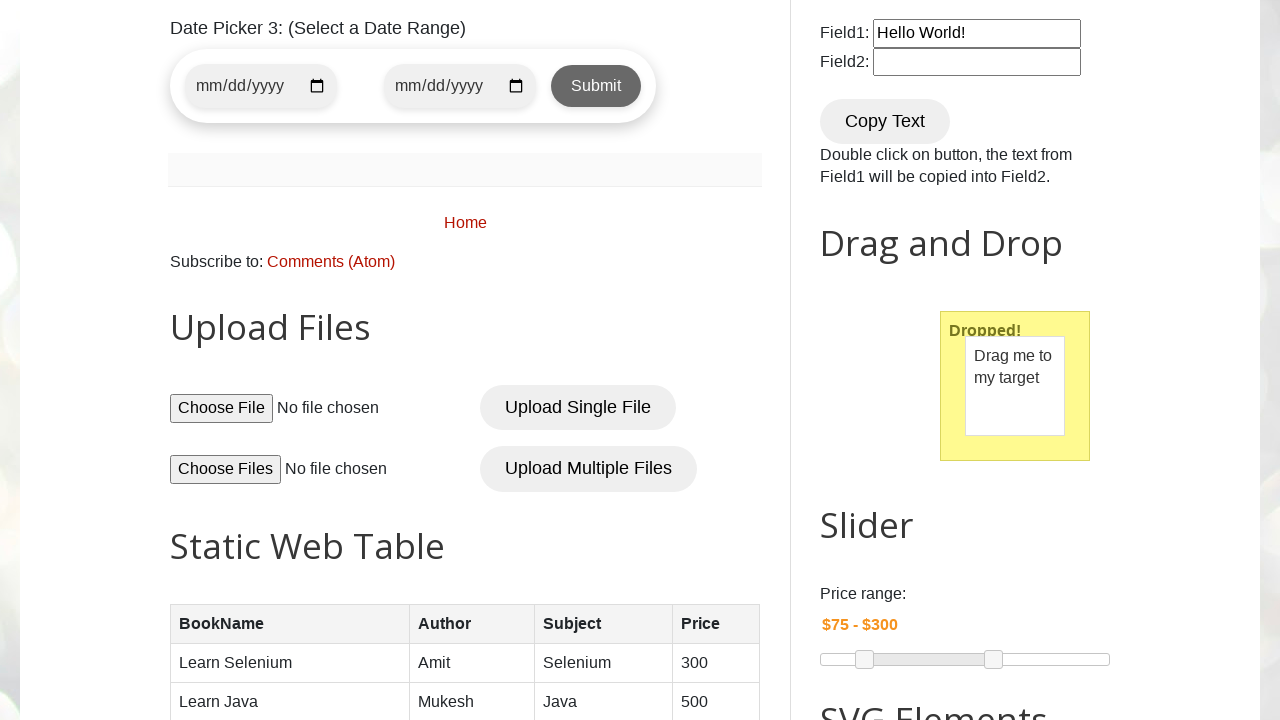

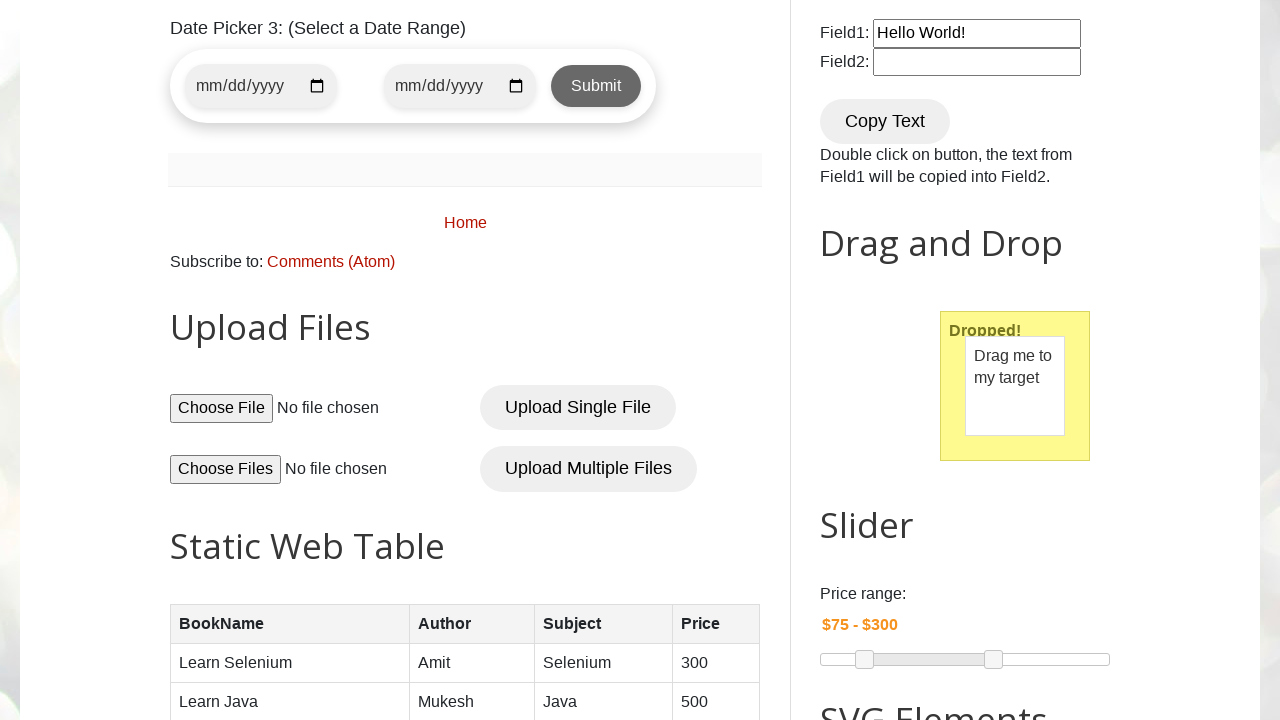